Navigates to the SEQ Water dam levels page and verifies that the dam levels table loads successfully with dam information displayed

Starting URL: https://www.seqwater.com.au/dam-levels

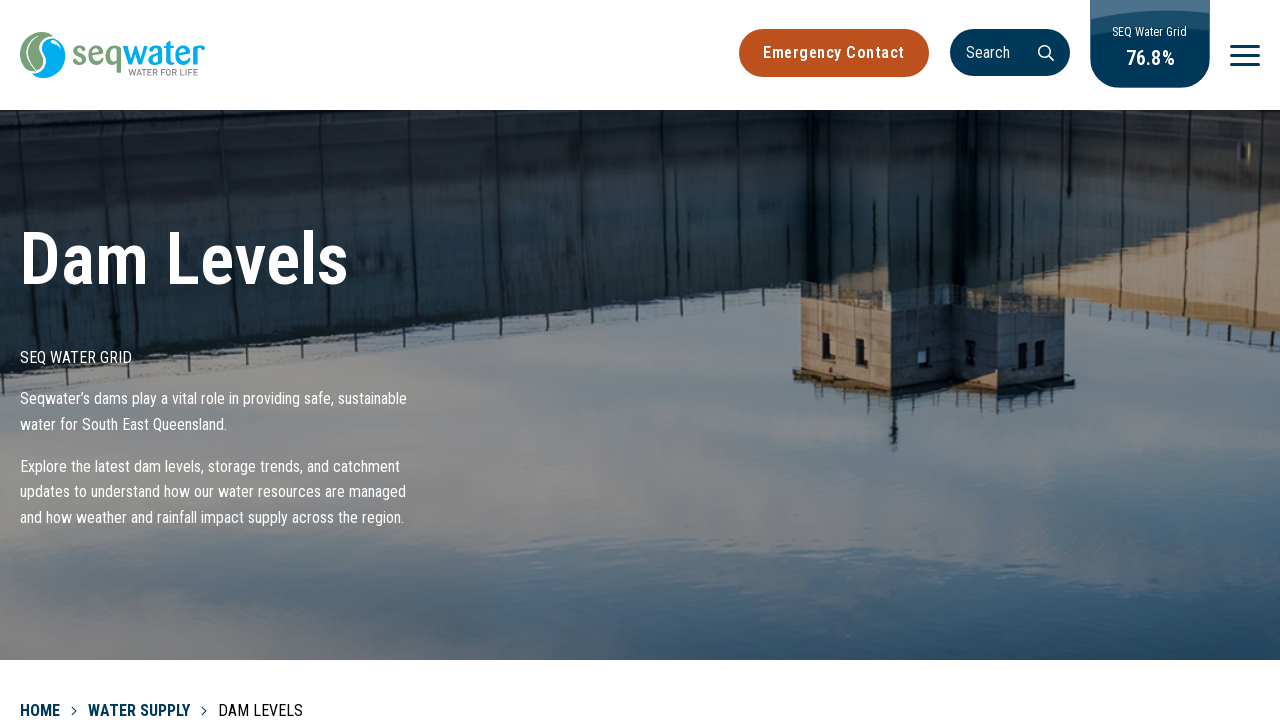

Navigated to SEQ Water dam levels page
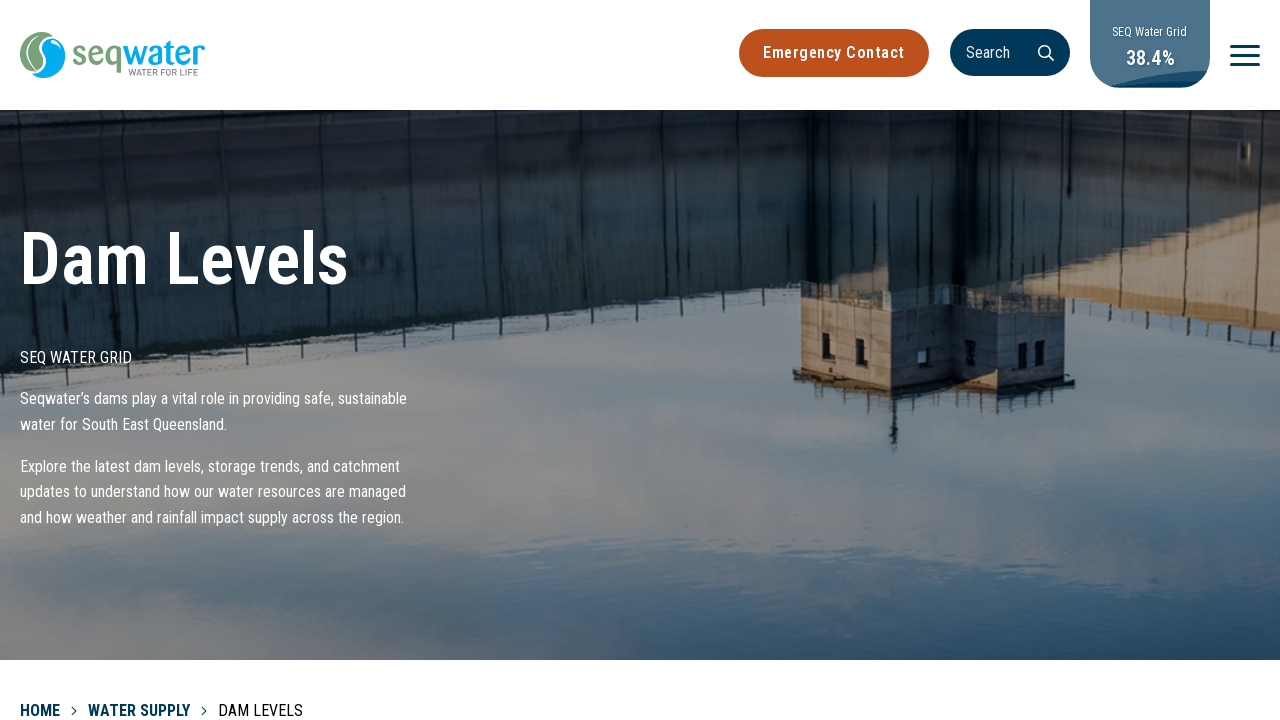

Dam levels table loaded successfully
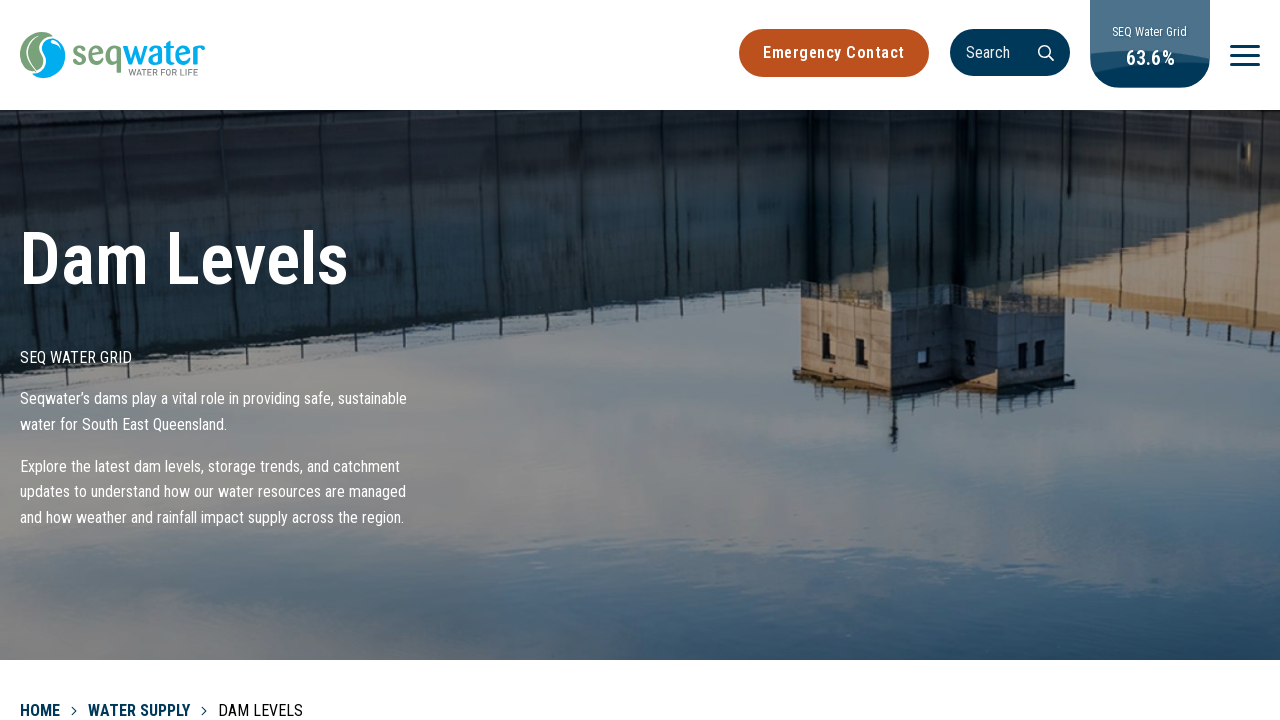

Dam information rows verified in table
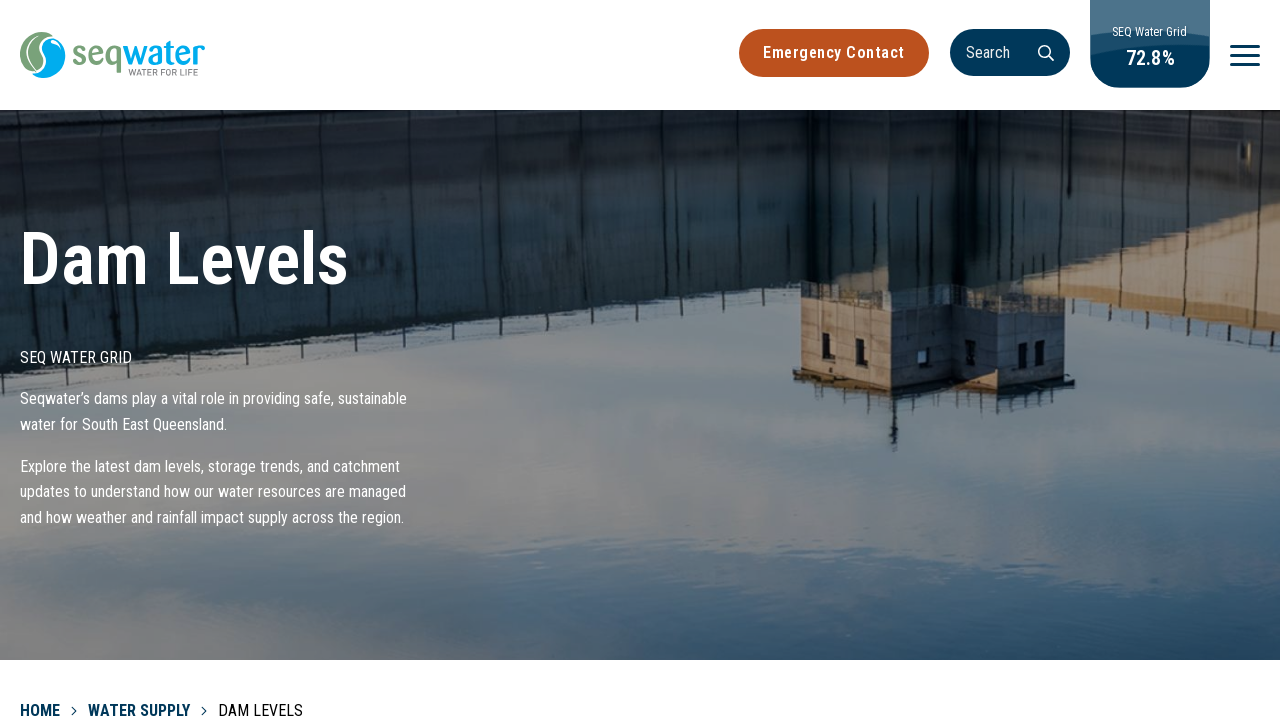

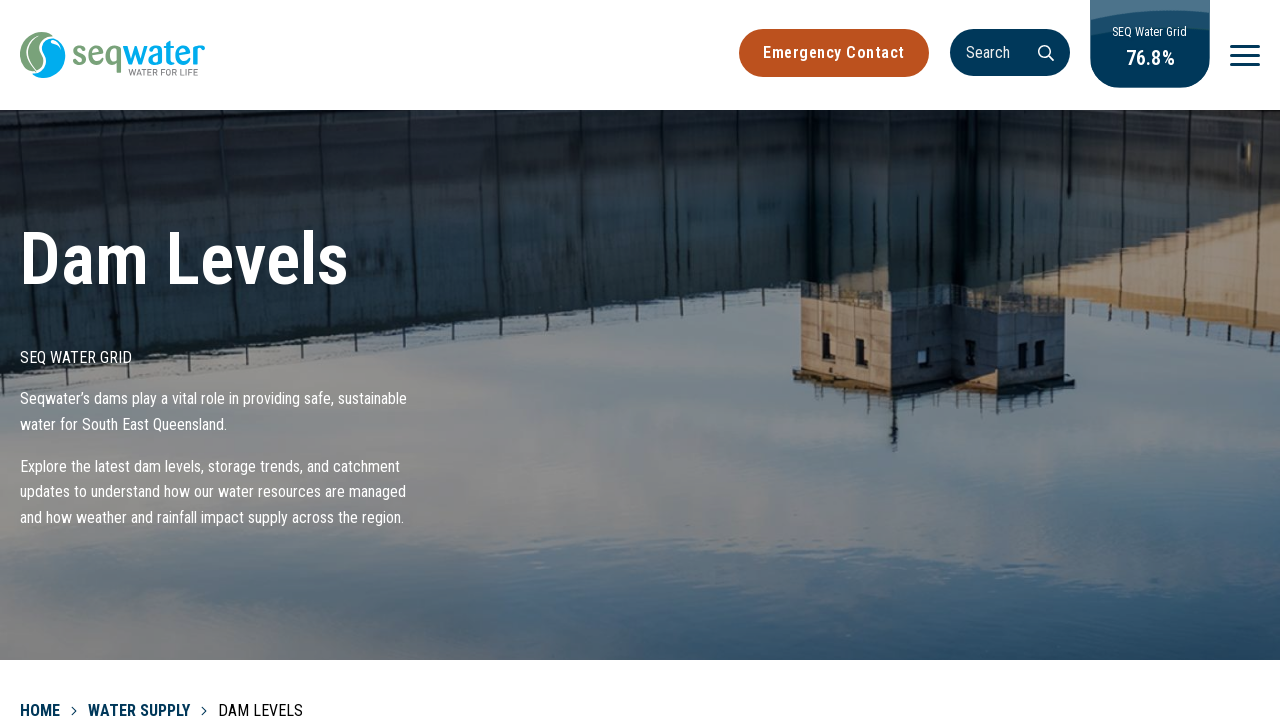